Tests window handling functionality by opening a new window, switching between windows, and verifying content in each window

Starting URL: https://the-internet.herokuapp.com/windows

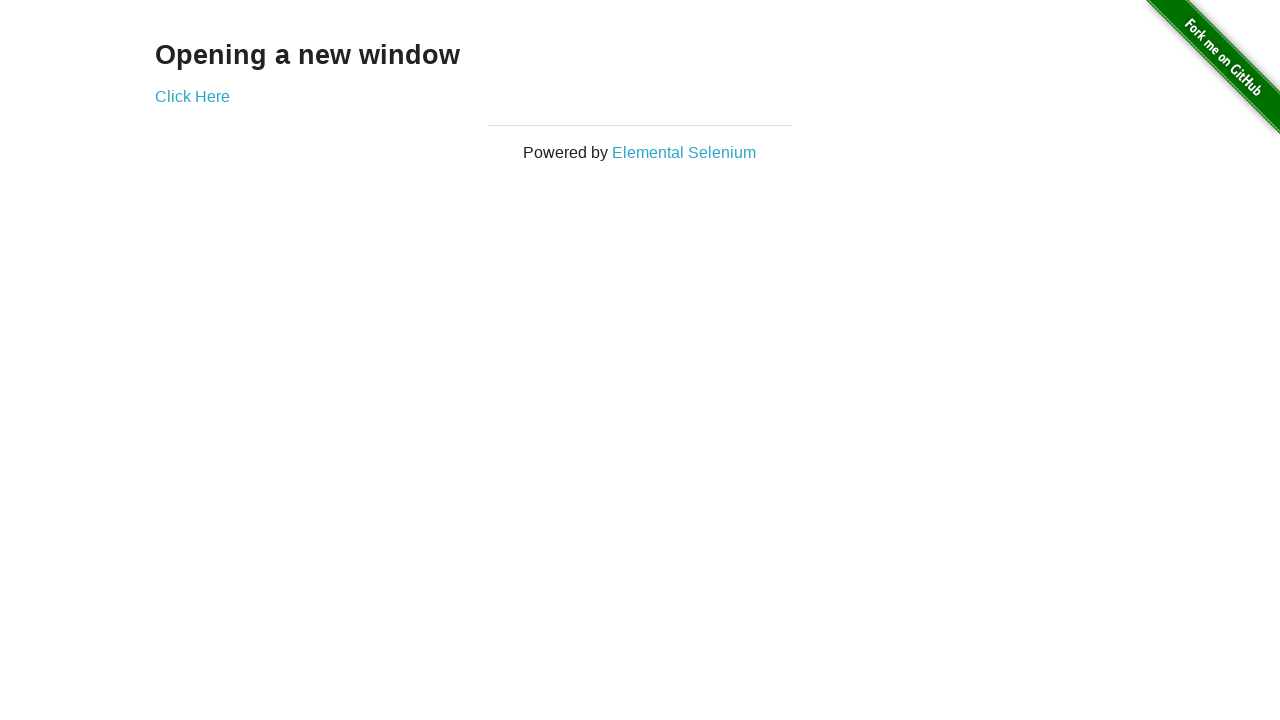

Retrieved main page h3 text content
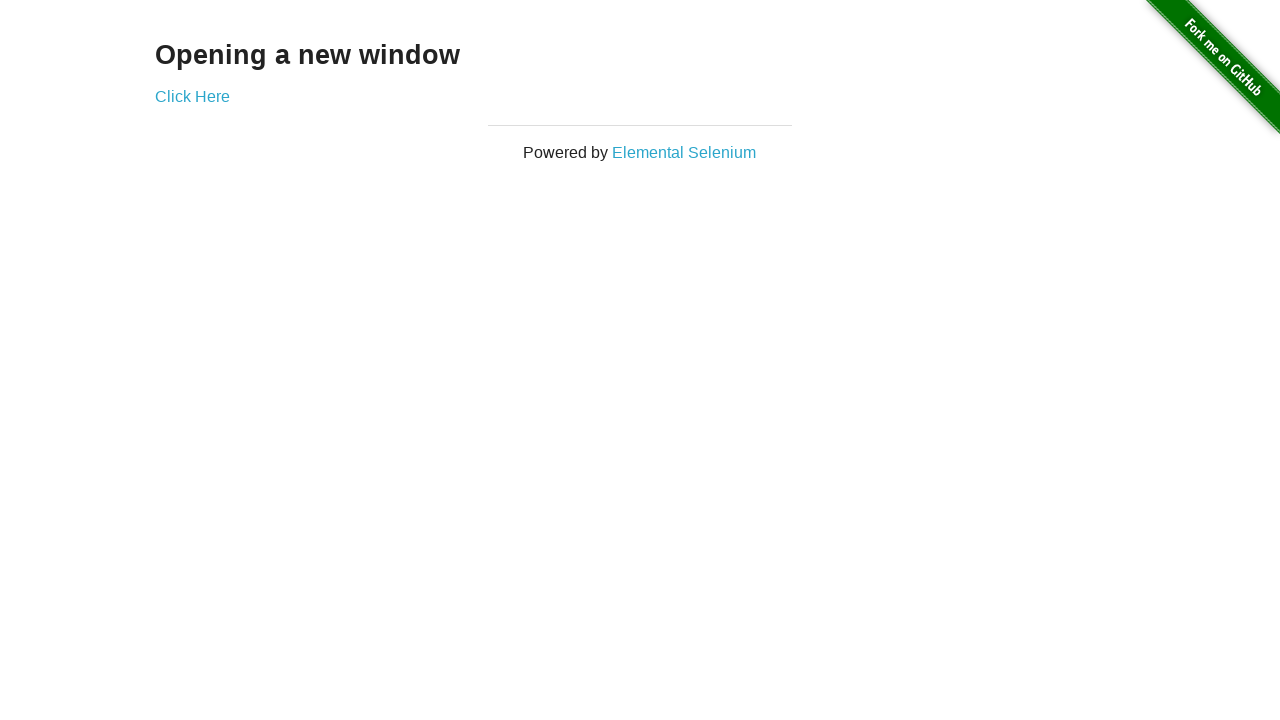

Verified main page text is 'Opening a new window'
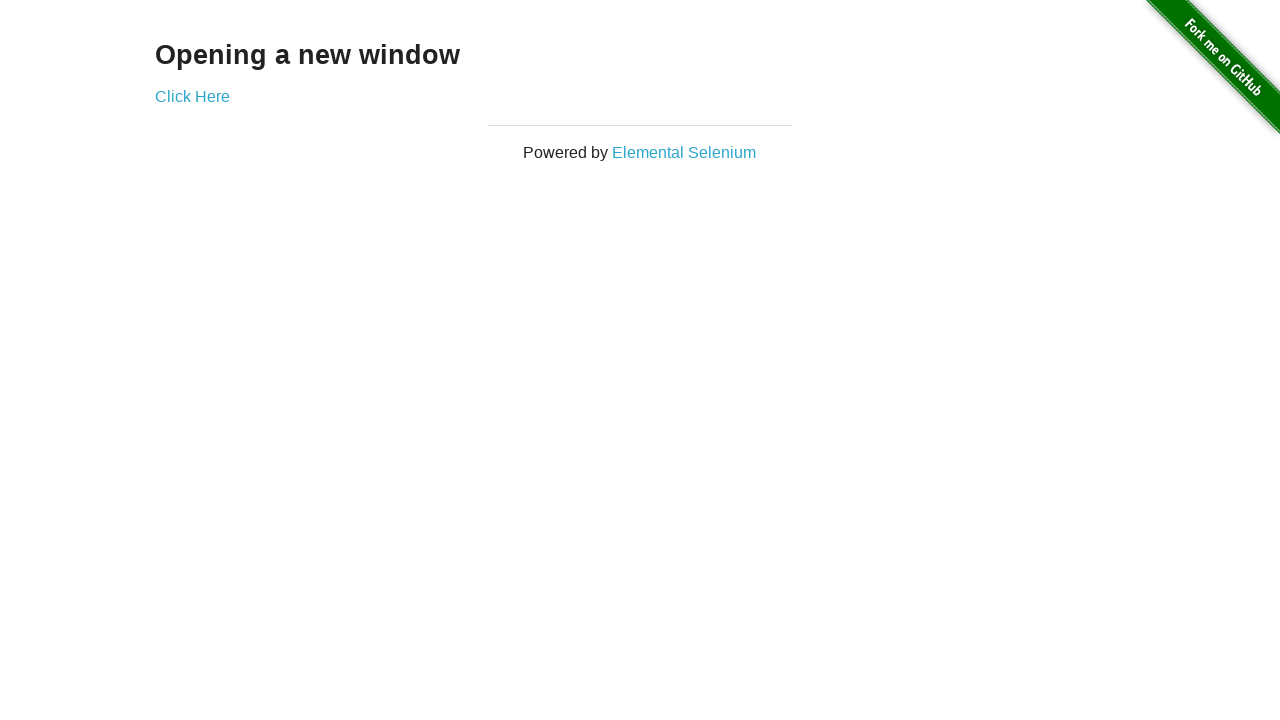

Verified main page title is 'The Internet'
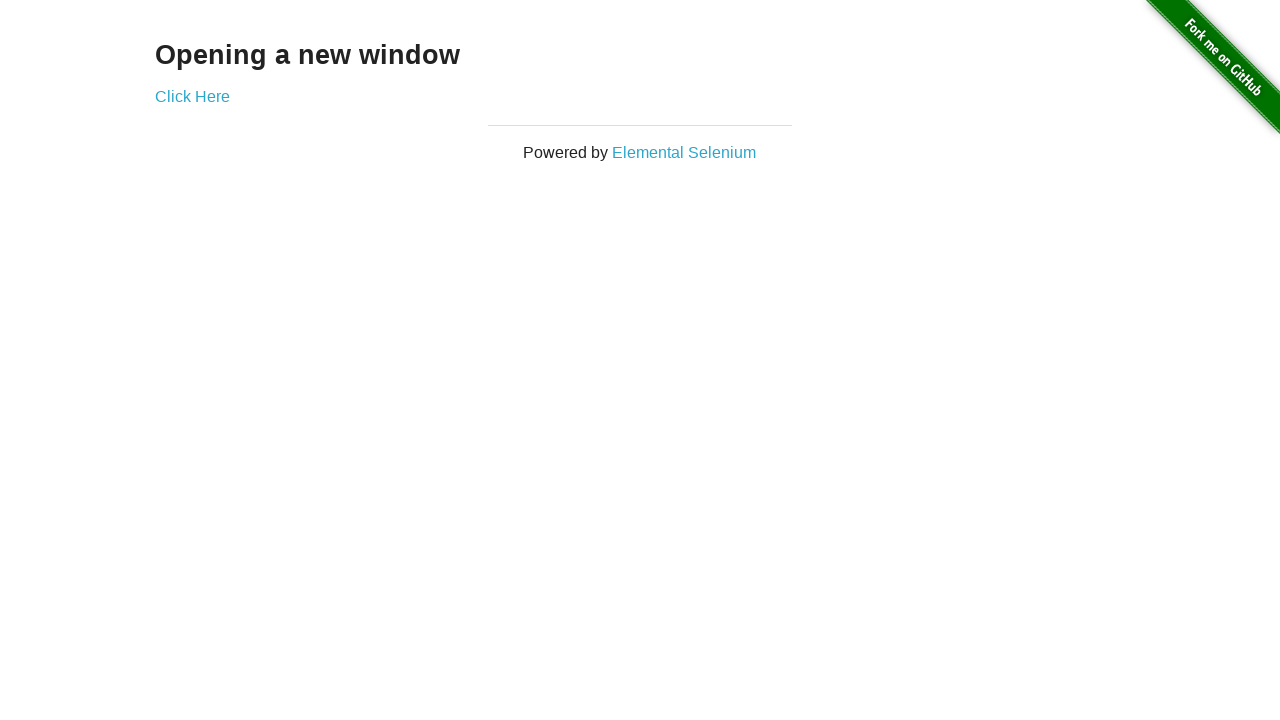

Clicked 'Click Here' link to open a new window at (192, 96) on text=Click Here
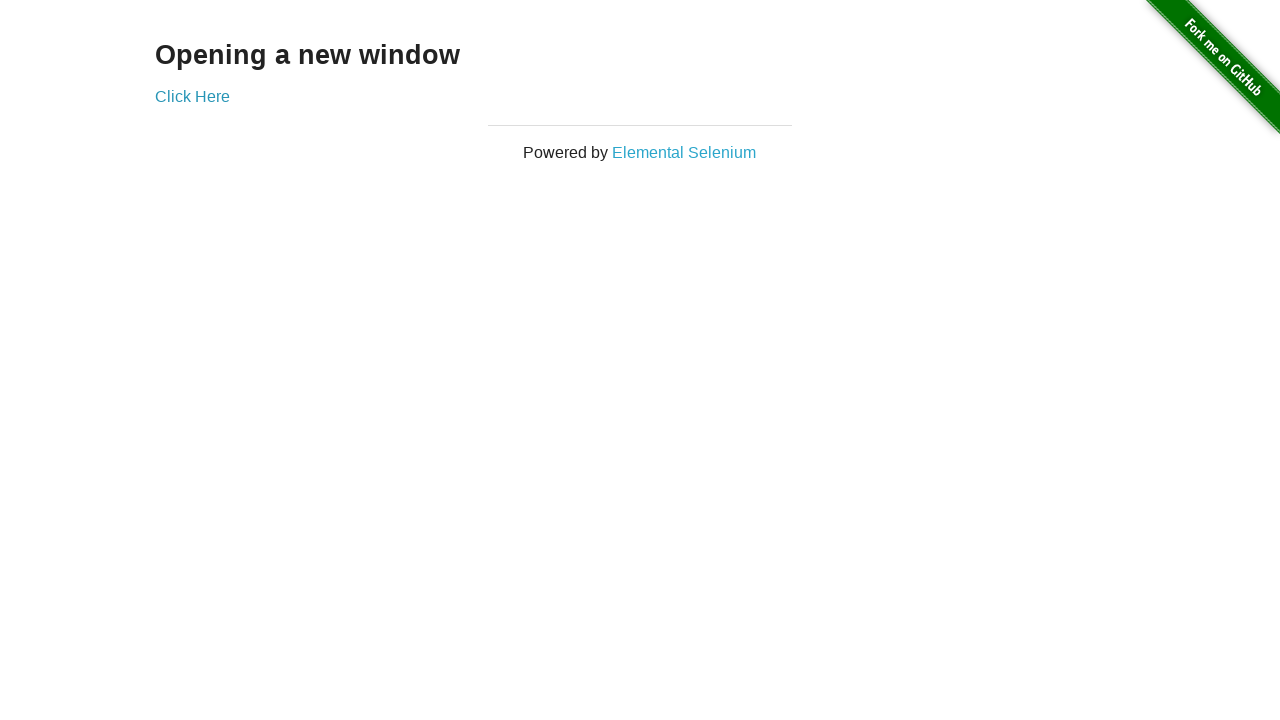

Captured new popup window reference
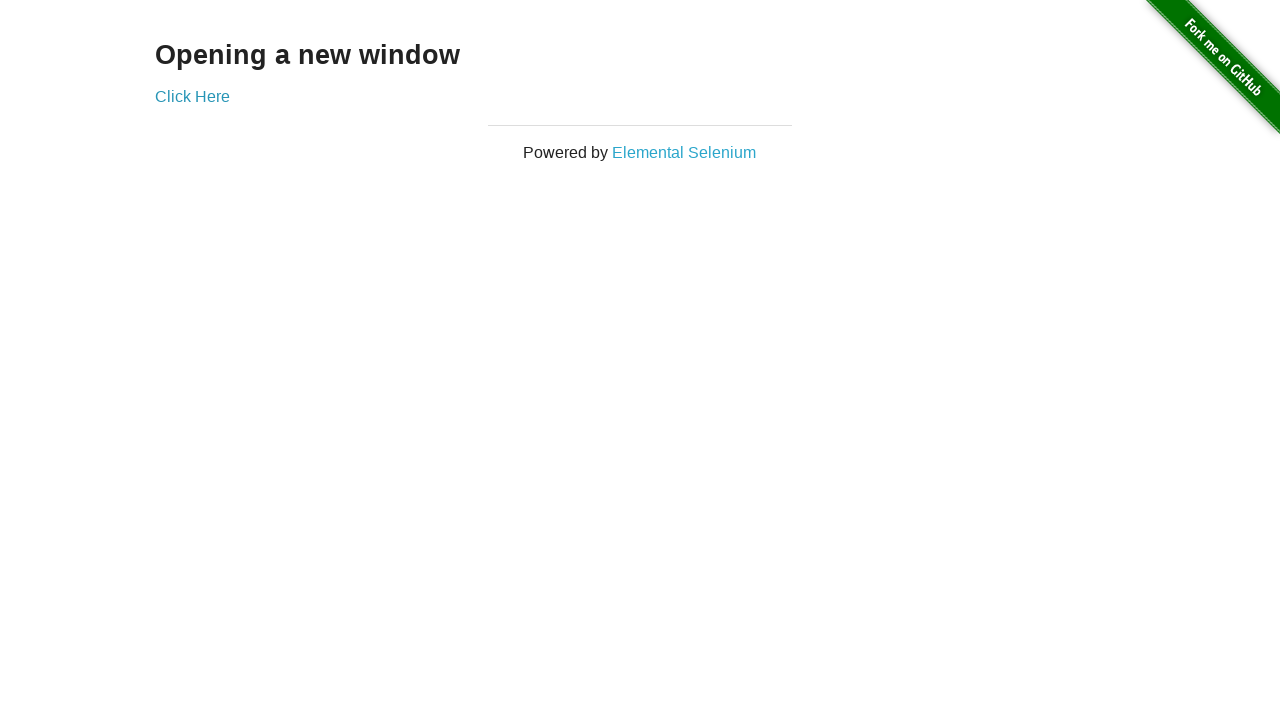

Verified new window title is 'New Window'
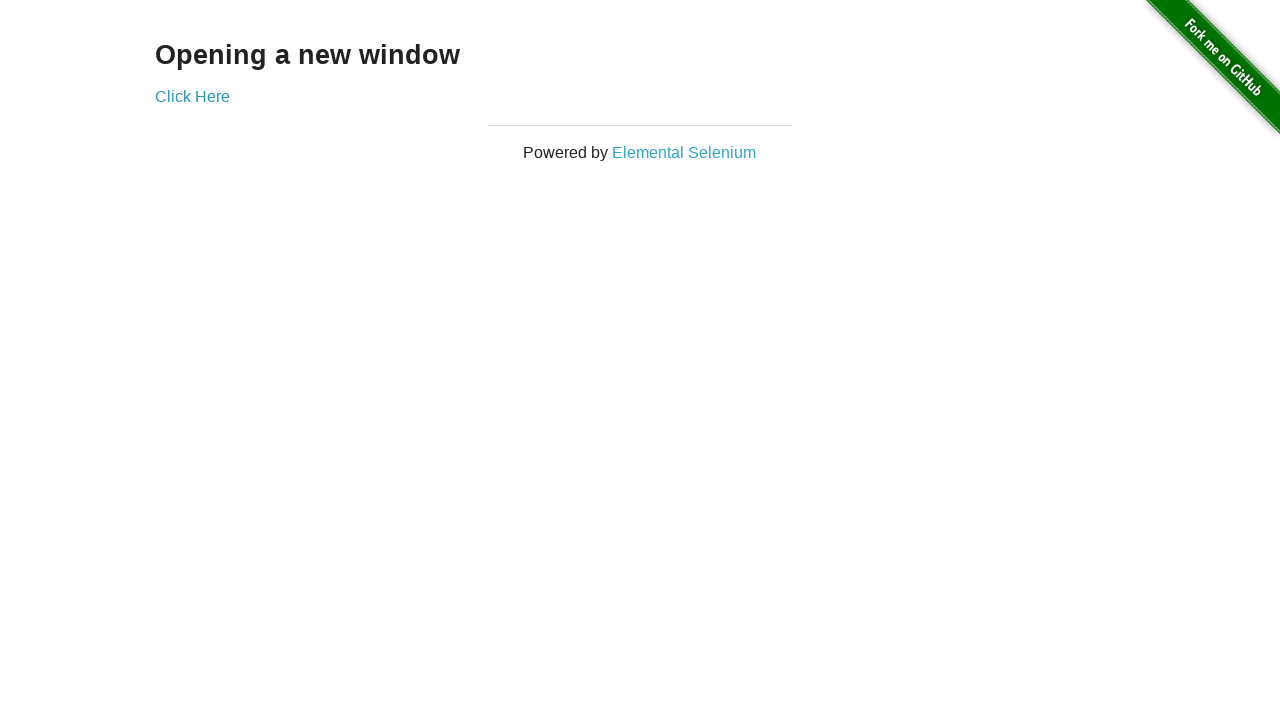

Retrieved new window h3 text content
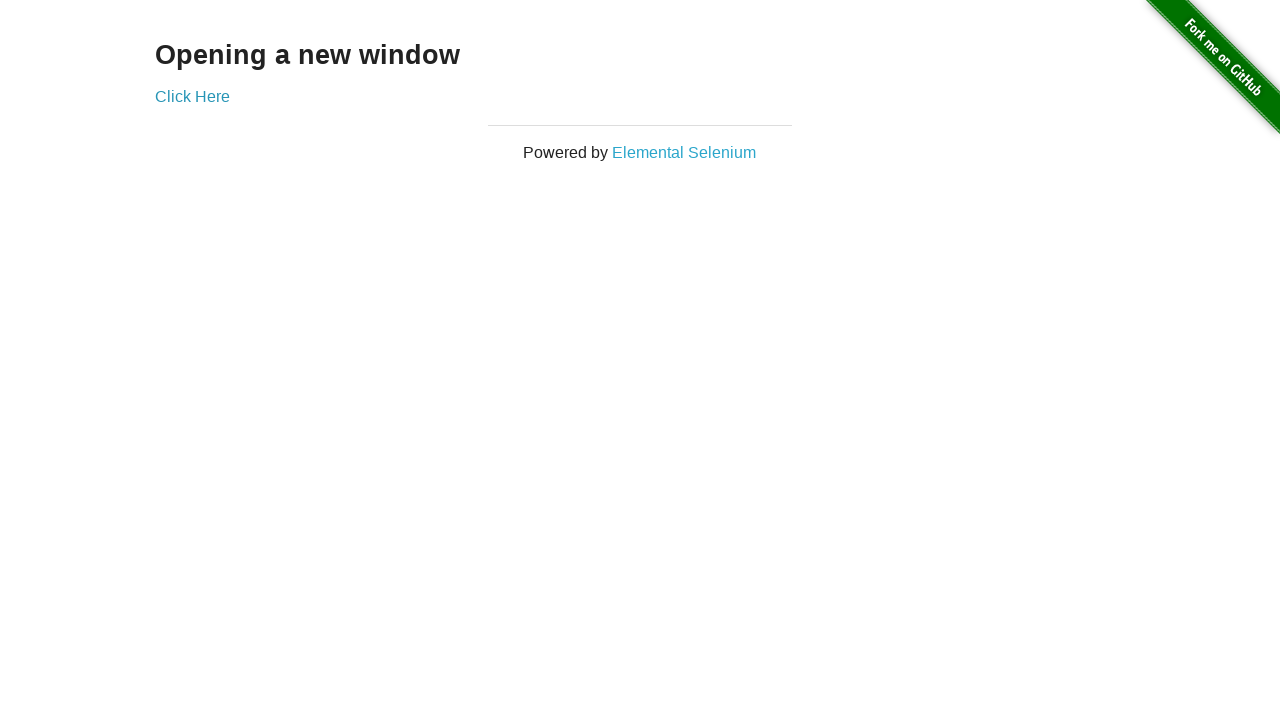

Verified new window text is 'New Window'
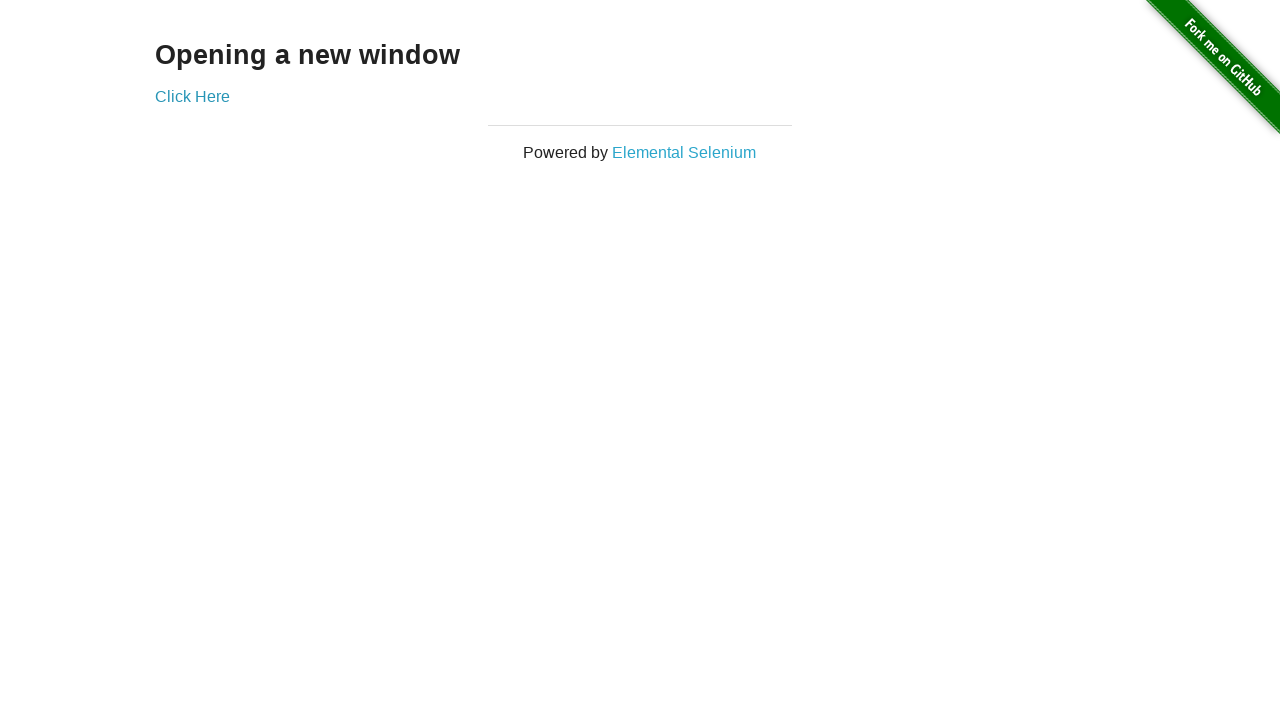

Closed the new window
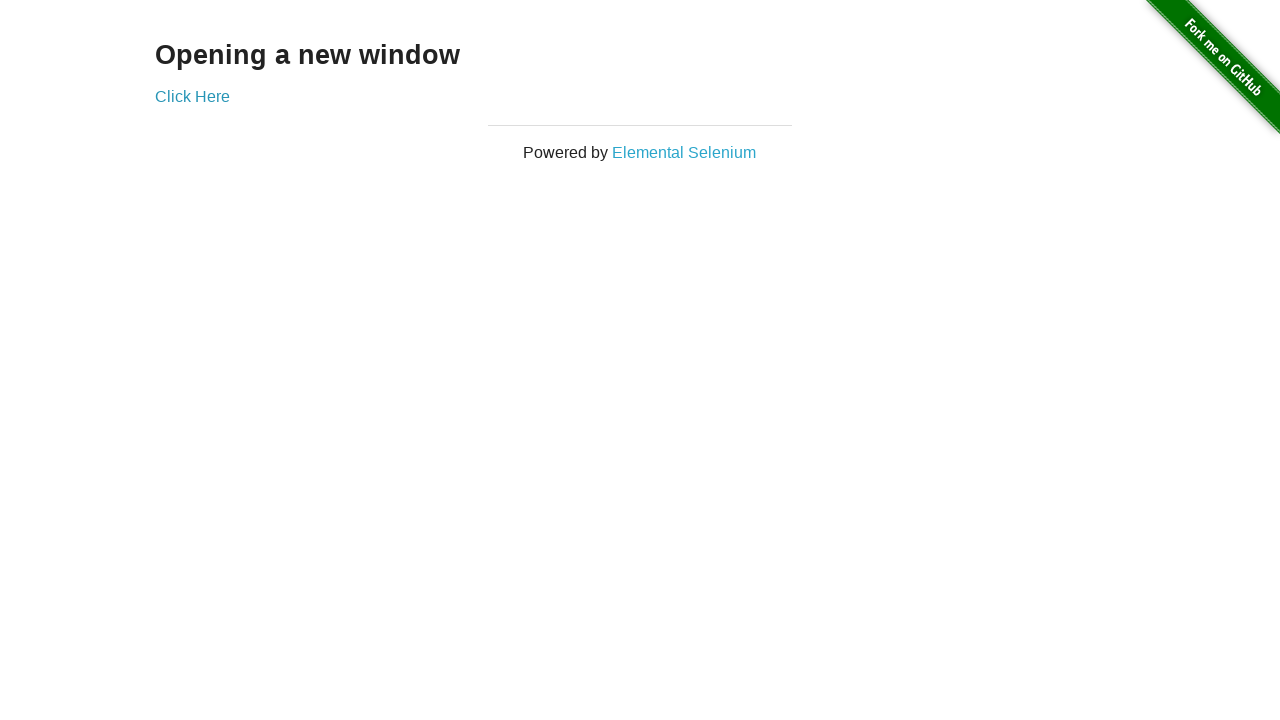

Verified main page title is still 'The Internet' after closing new window
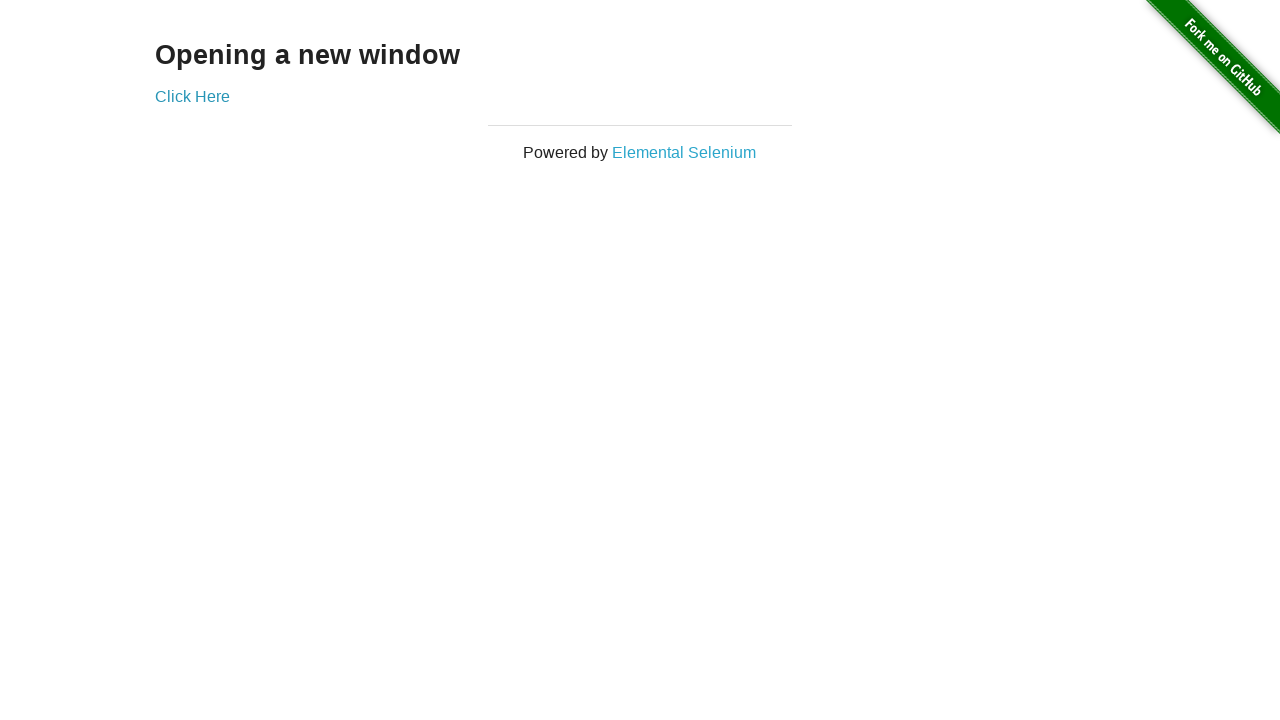

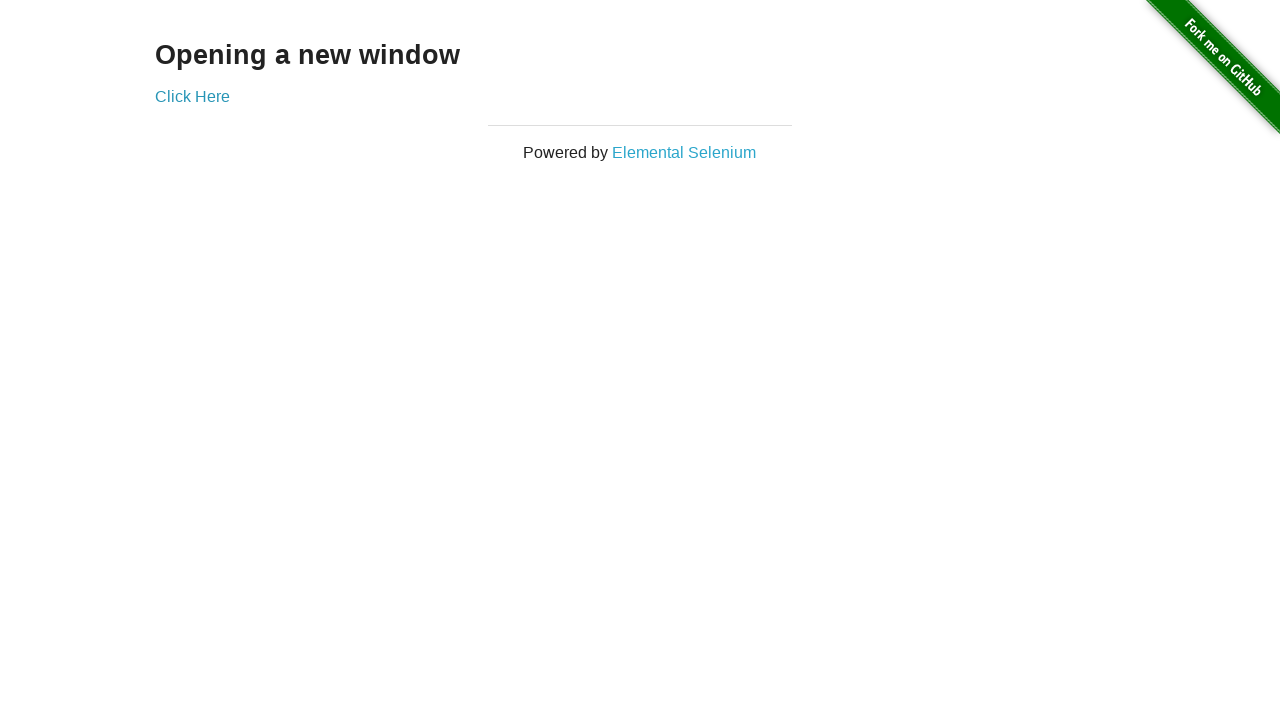